Tests YouTube search functionality by navigating to YouTube and searching for a Selenium tutorial video with a specific programming language.

Starting URL: https://www.youtube.com

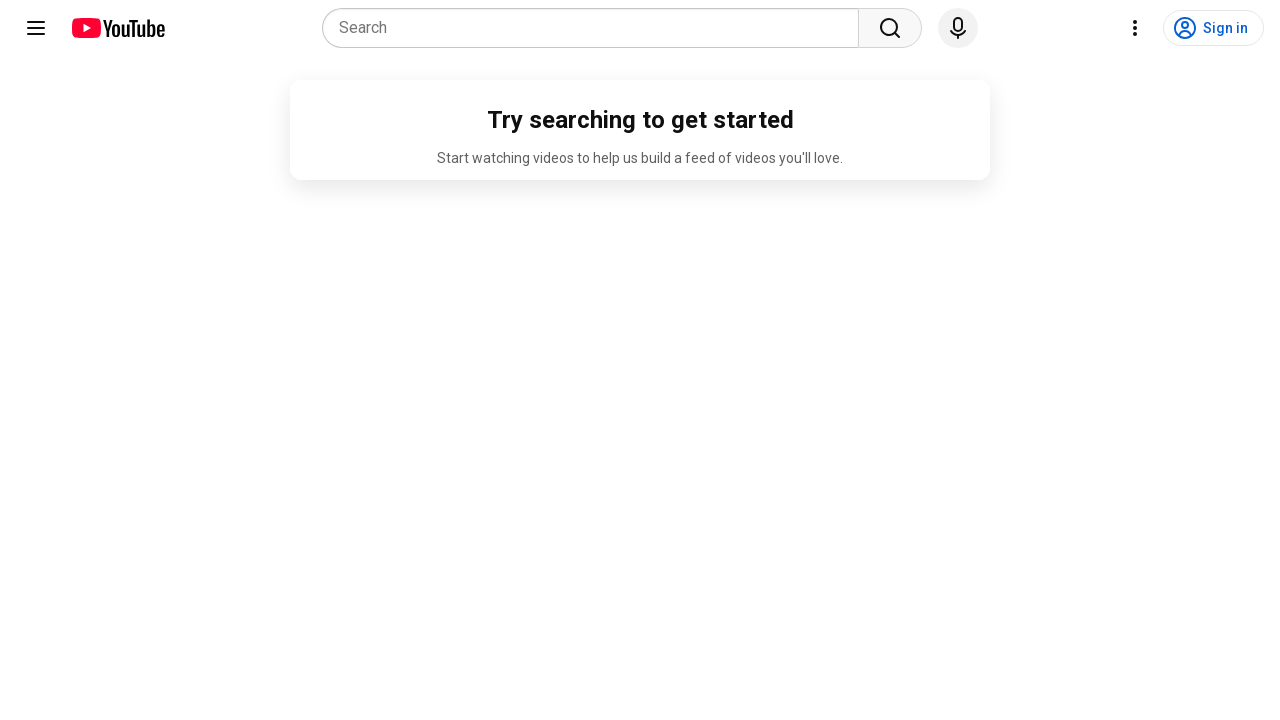

YouTube page loaded (DOM content ready)
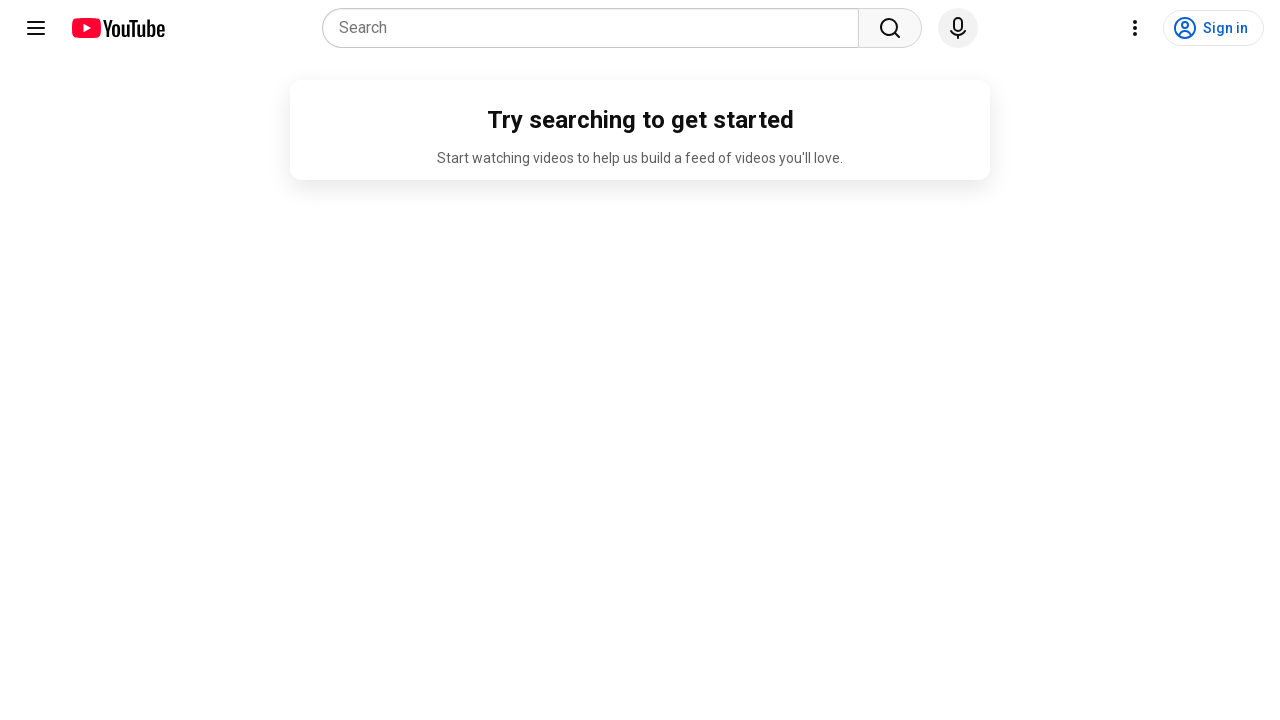

Clicked on the search input field at (596, 28) on input[name='search_query']
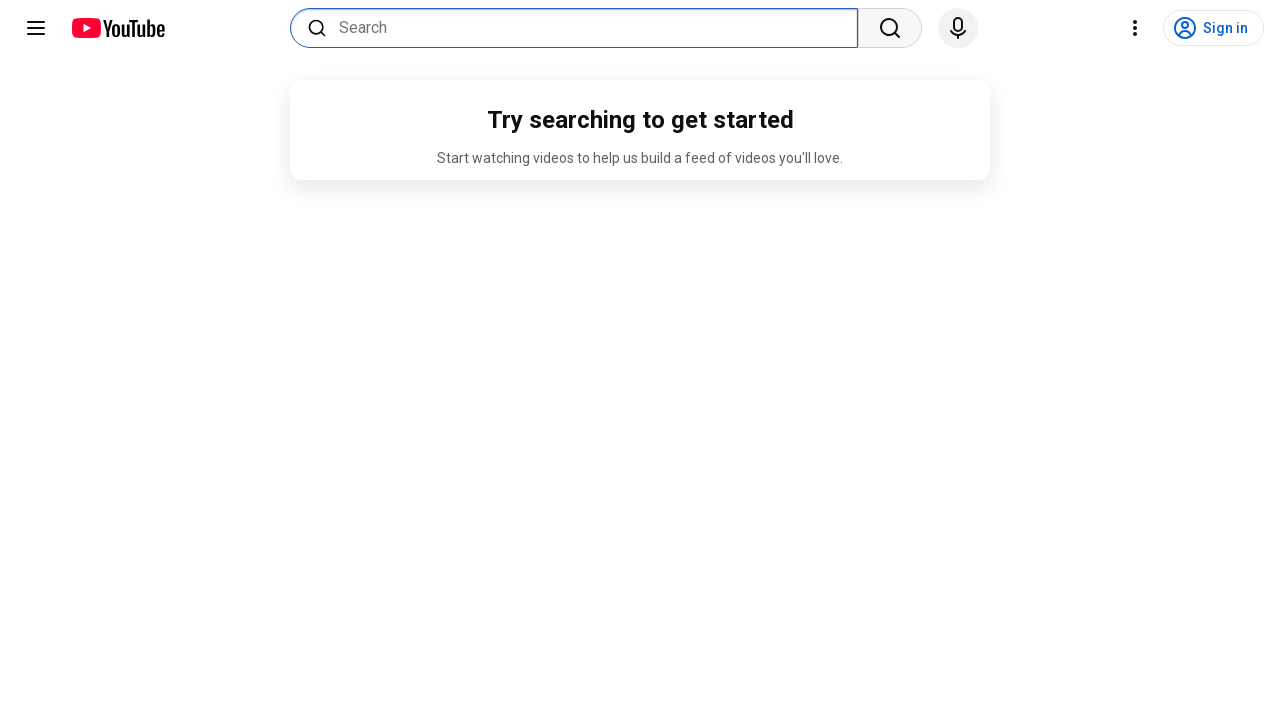

Entered search query 'Selenium with Python Tutorial' on input[name='search_query']
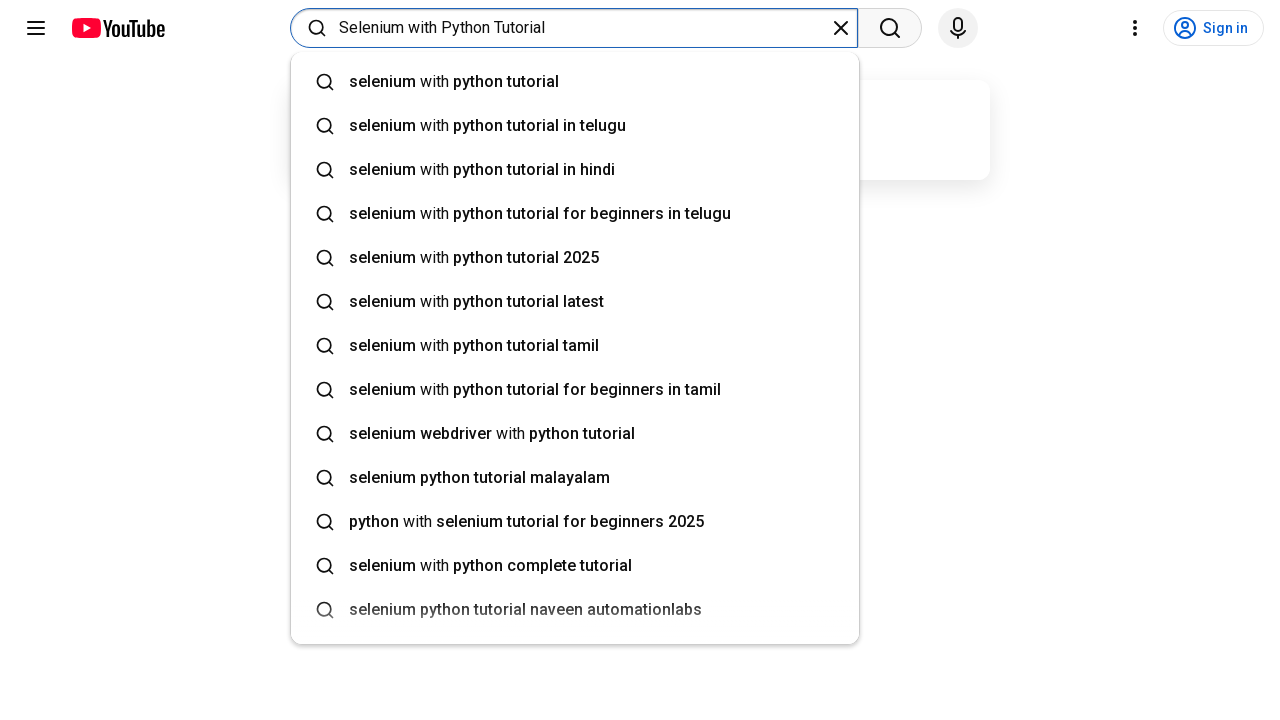

Pressed Enter to submit the search on input[name='search_query']
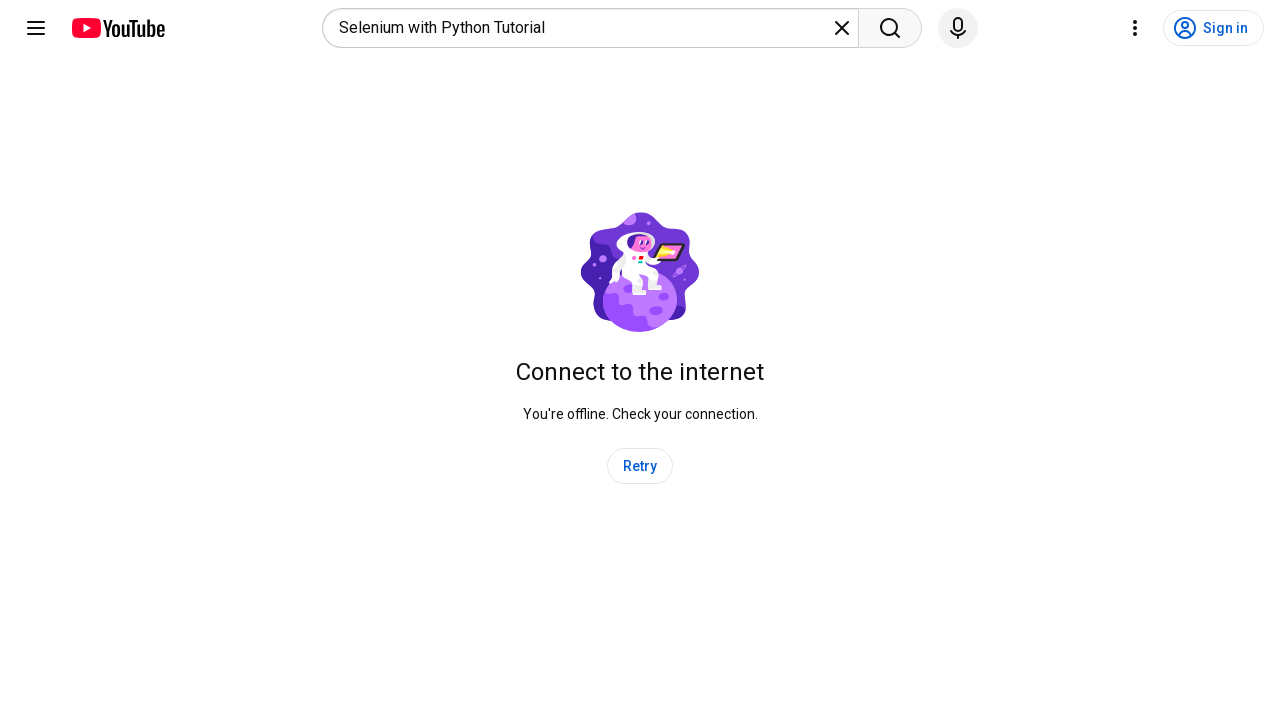

Search results loaded (network idle)
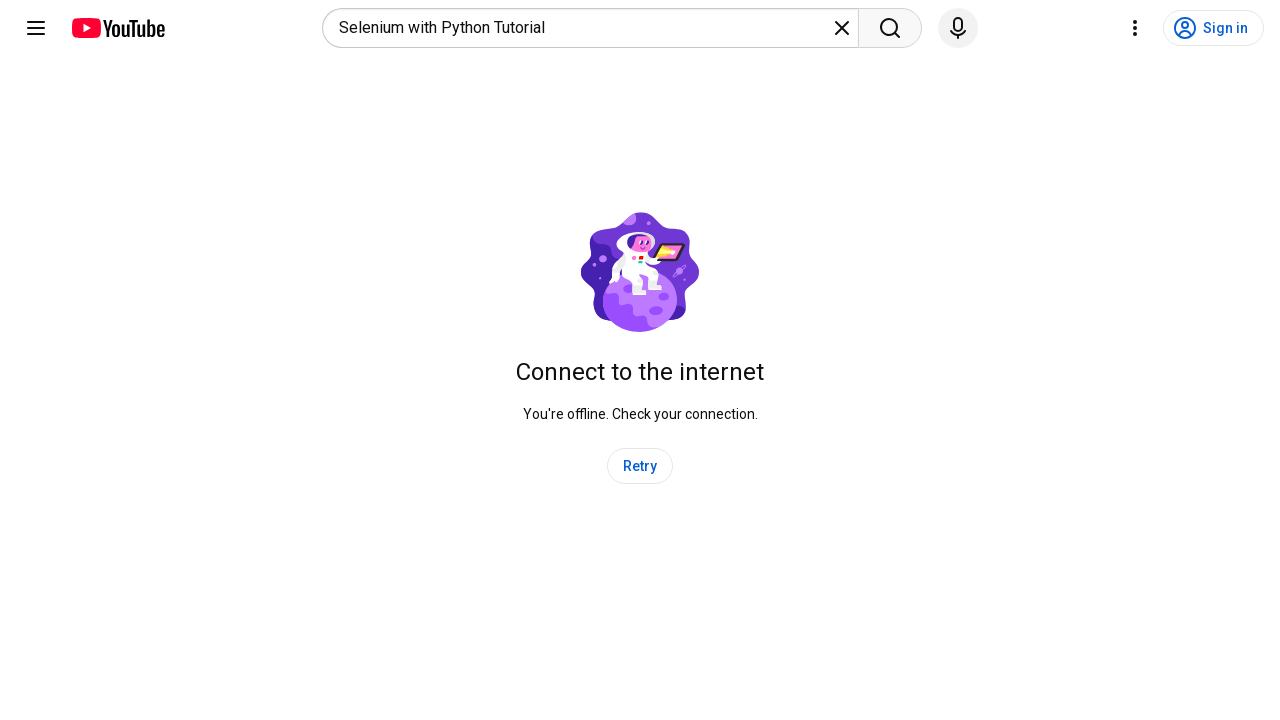

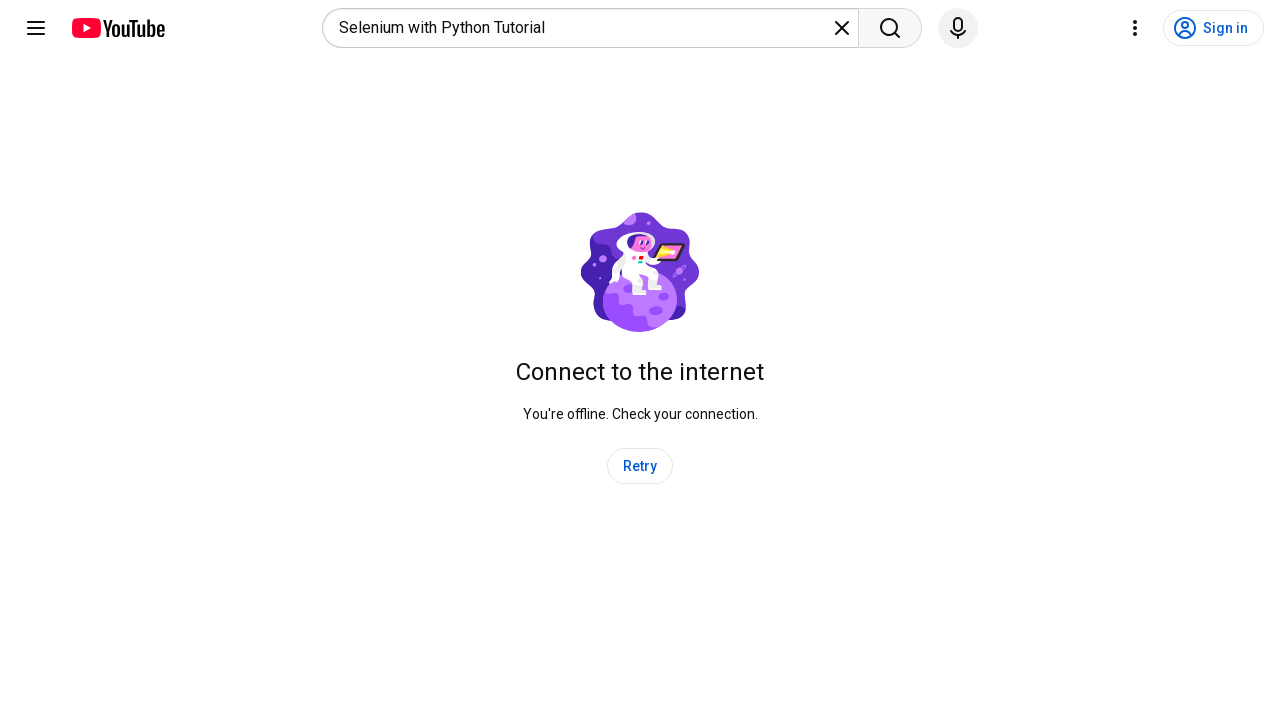